Navigates to UI Testing Playground, clicks on the "Click" link, then clicks a button and observes its color change

Starting URL: http://uitestingplayground.com/

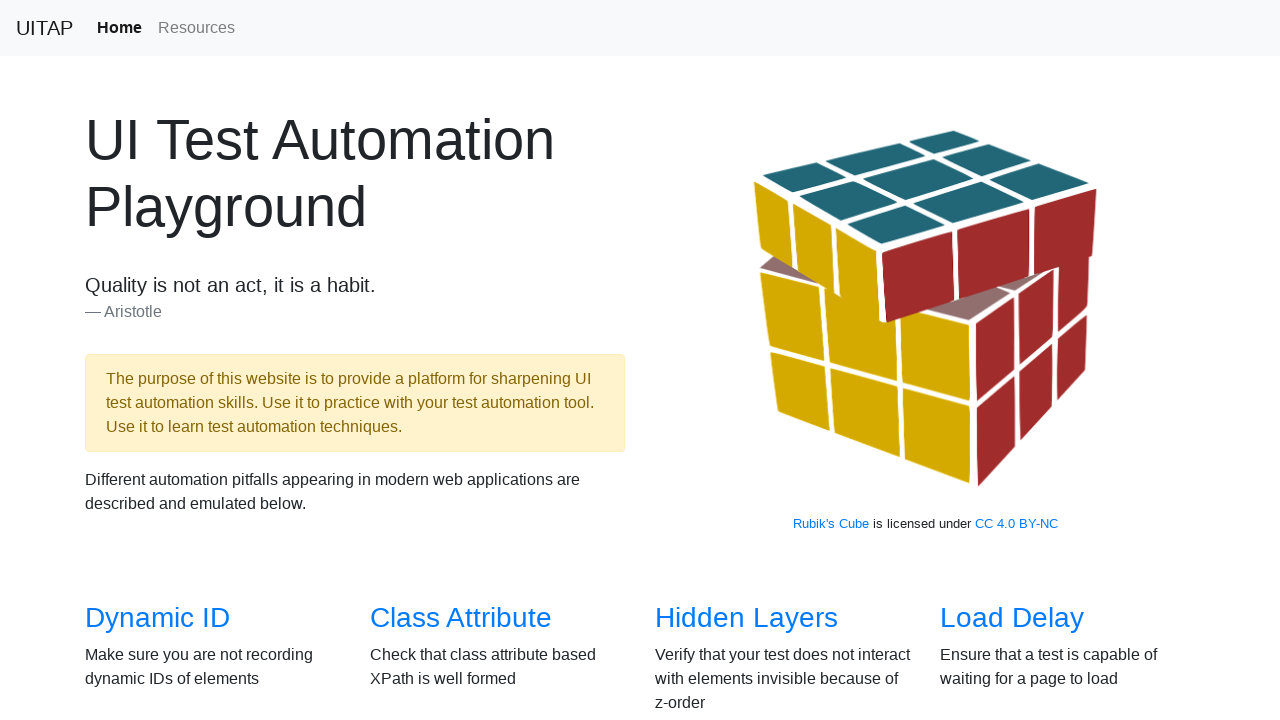

Clicked on the 'Click' link to navigate to button click test page at (685, 360) on a:text('Click')
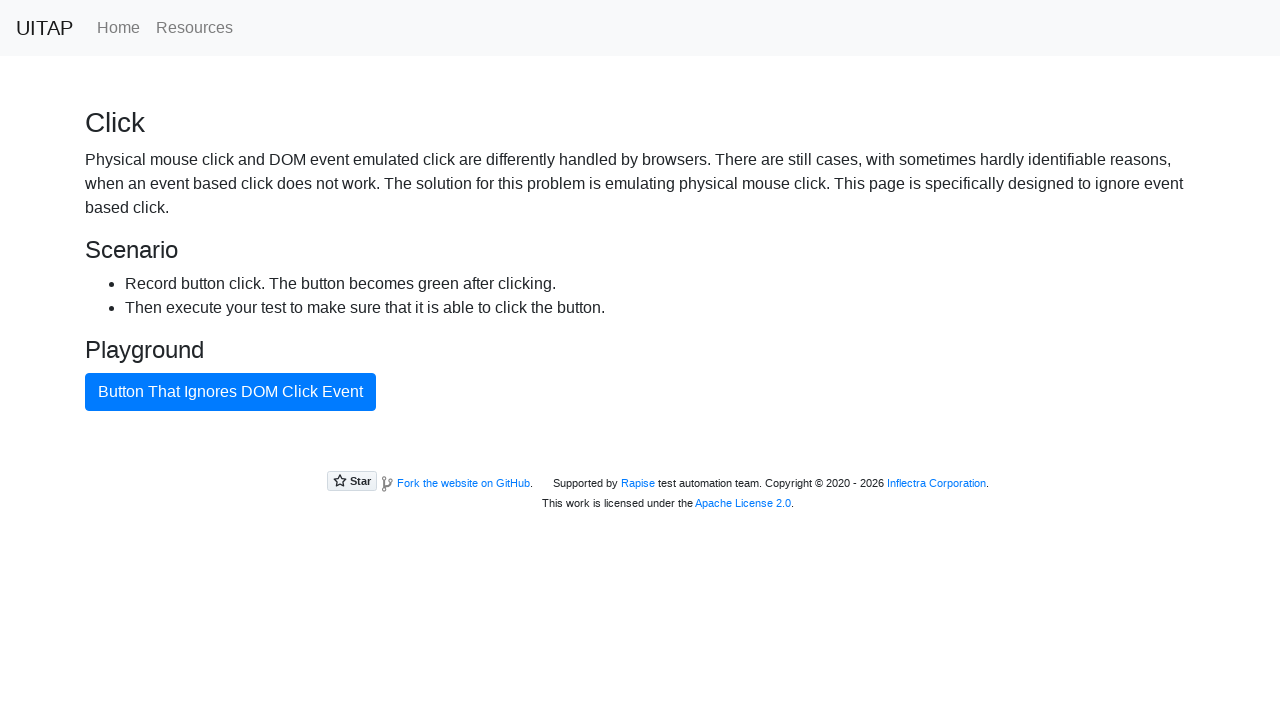

Button with id 'badButton' is now visible
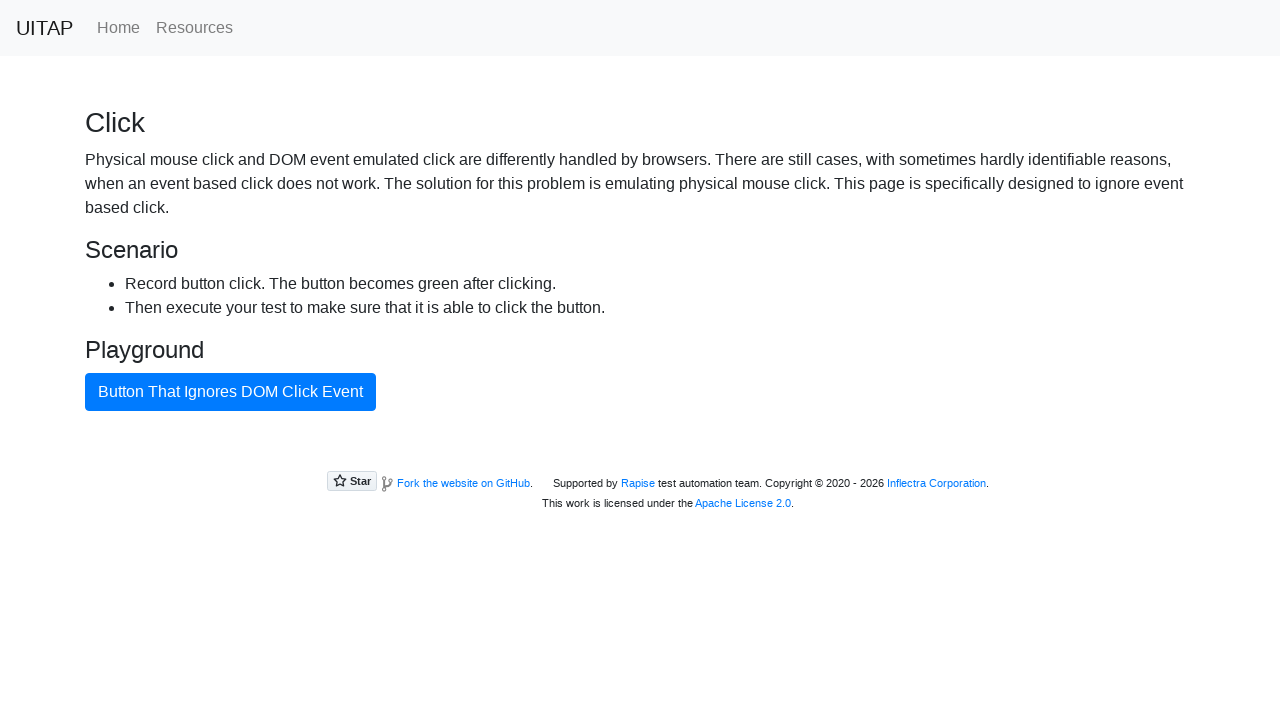

Clicked the button to trigger color change at (230, 392) on #badButton
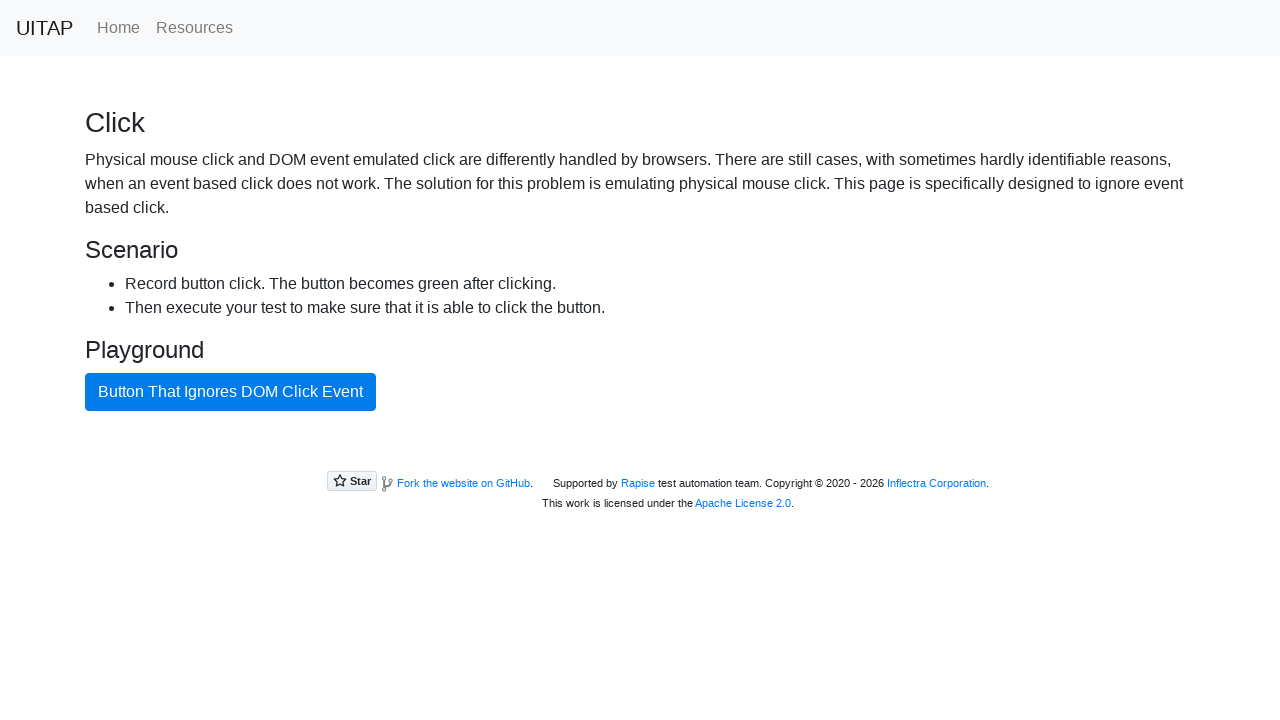

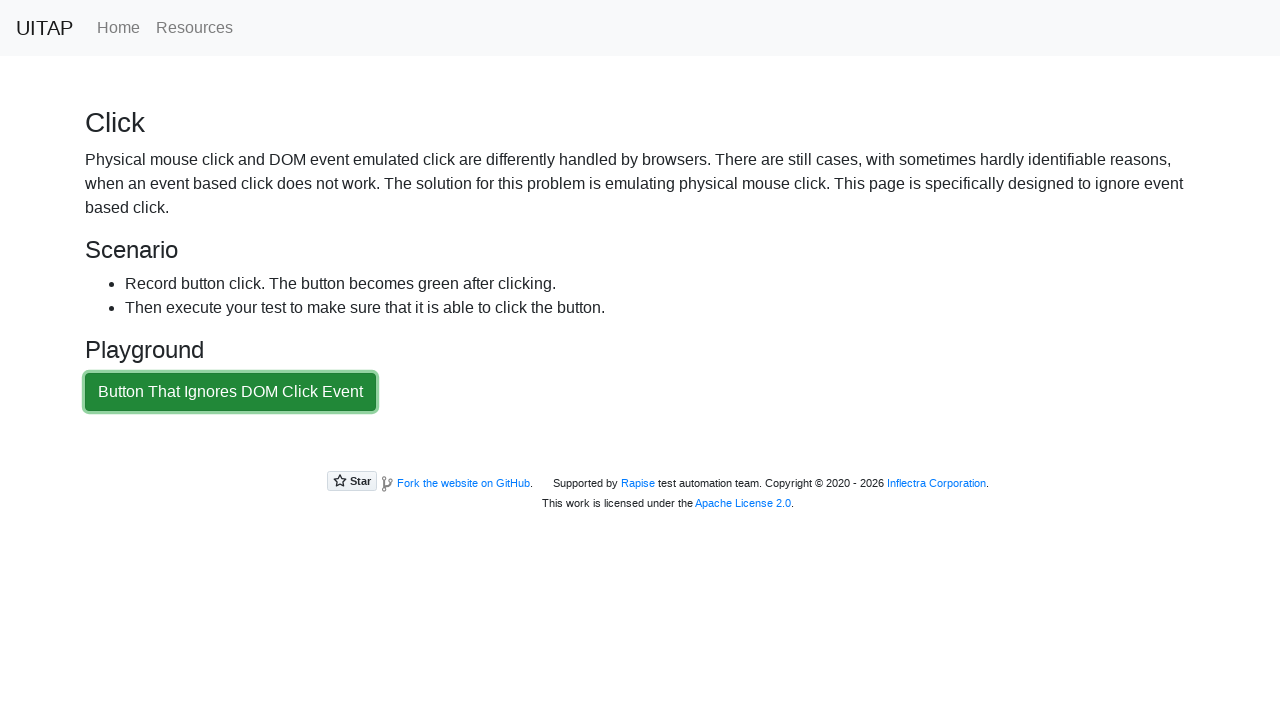